Tests autocomplete dropdown functionality by typing partial text, selecting from dropdown suggestions using both click and keyboard navigation methods

Starting URL: https://rahulshettyacademy.com/AutomationPractice/

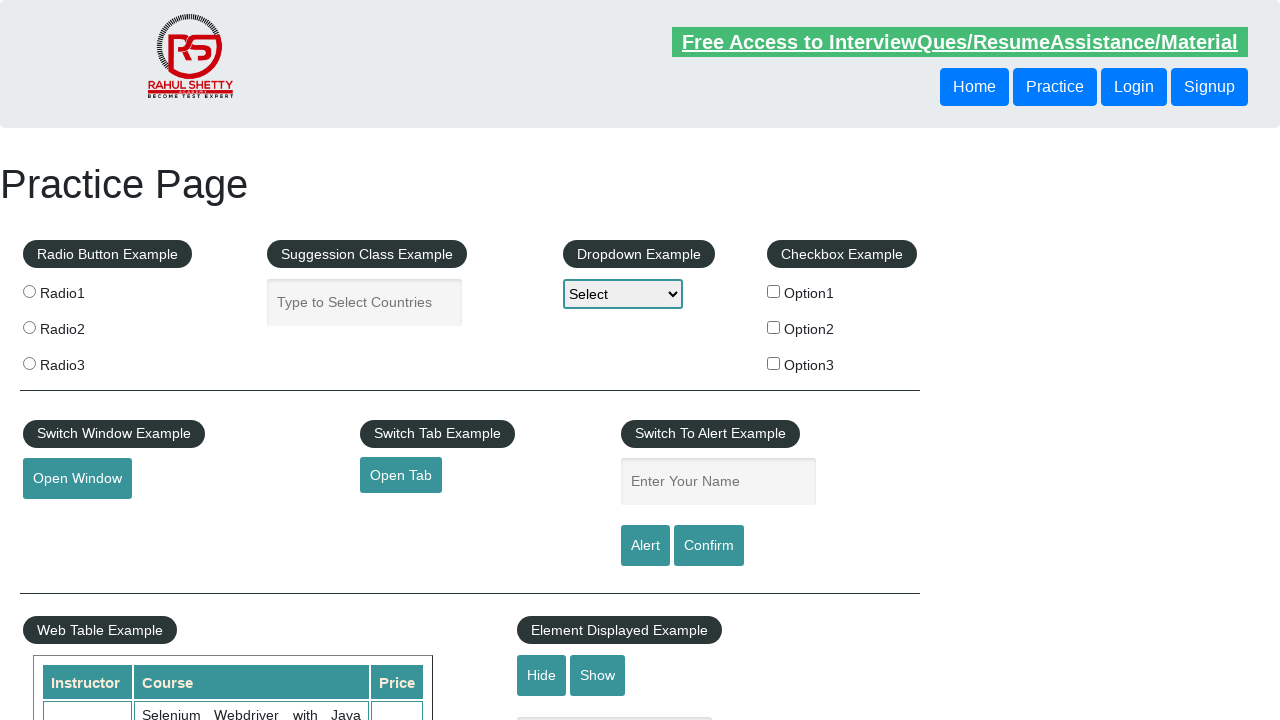

Typed 'Ind' in autocomplete field on #autocomplete
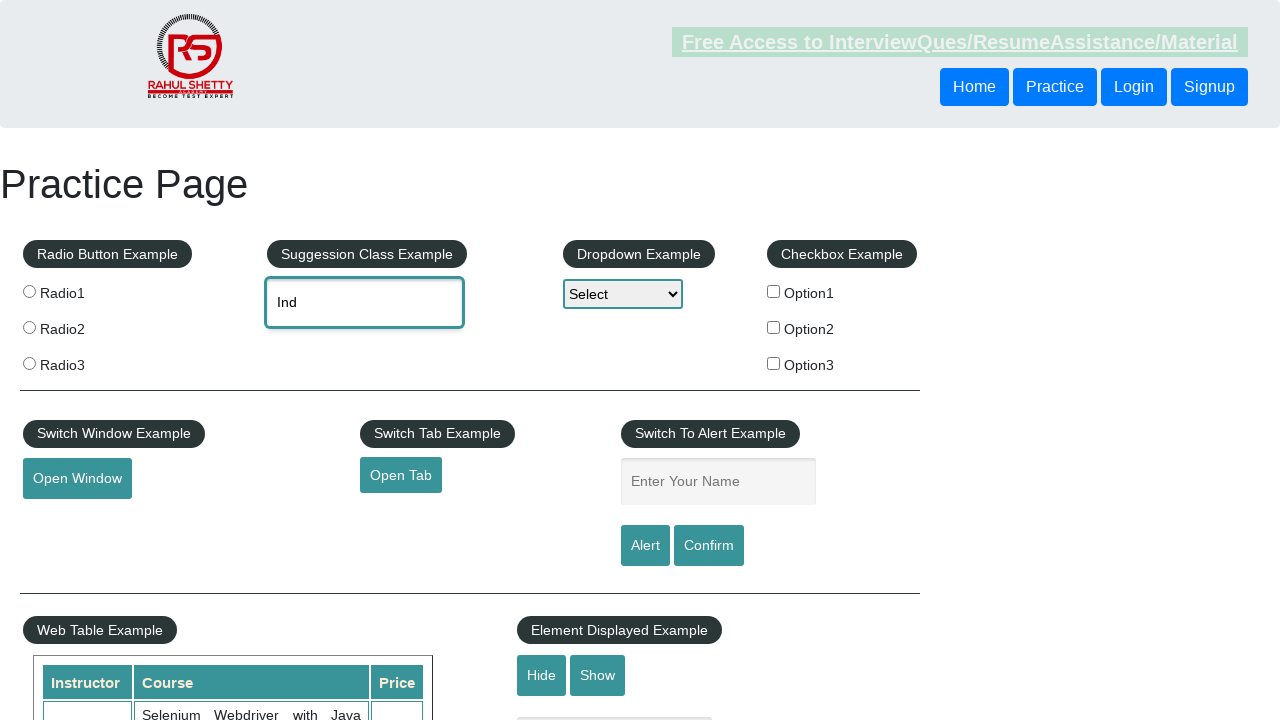

Waited for dropdown suggestions to appear
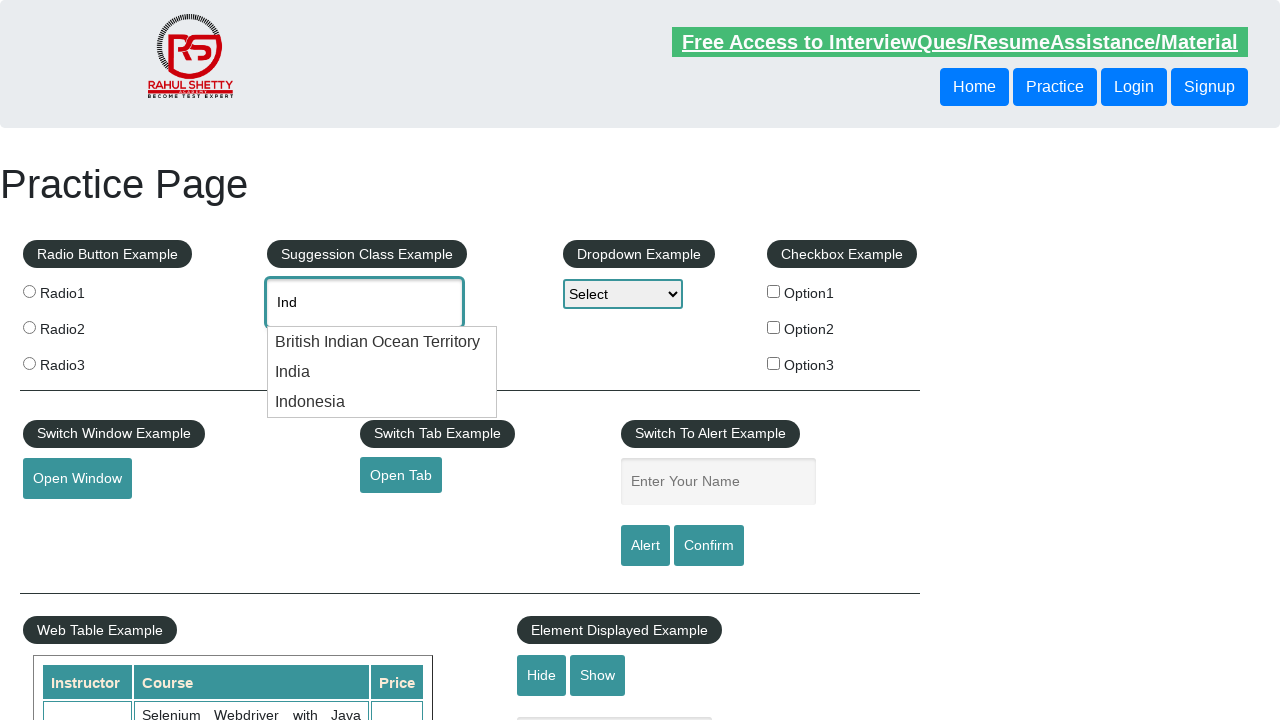

Clicked 'India' from dropdown suggestions at (382, 372) on .ui-menu-item-wrapper >> nth=1
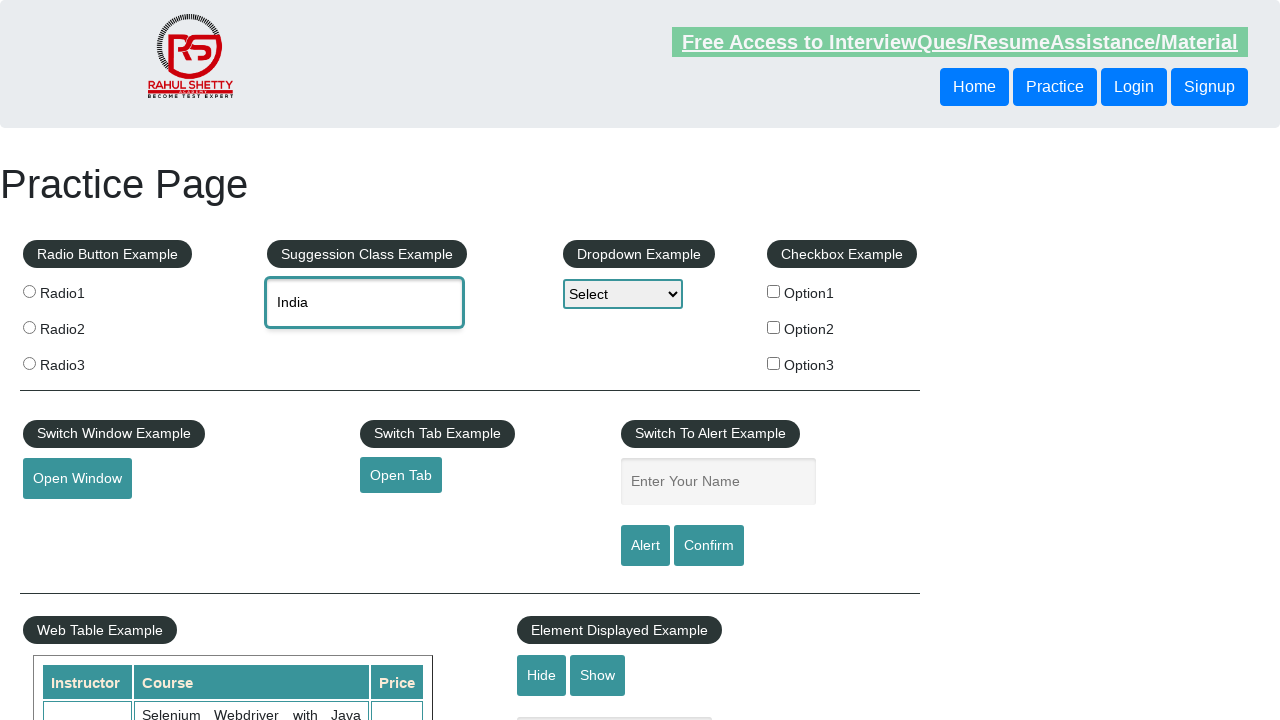

Cleared autocomplete field on #autocomplete
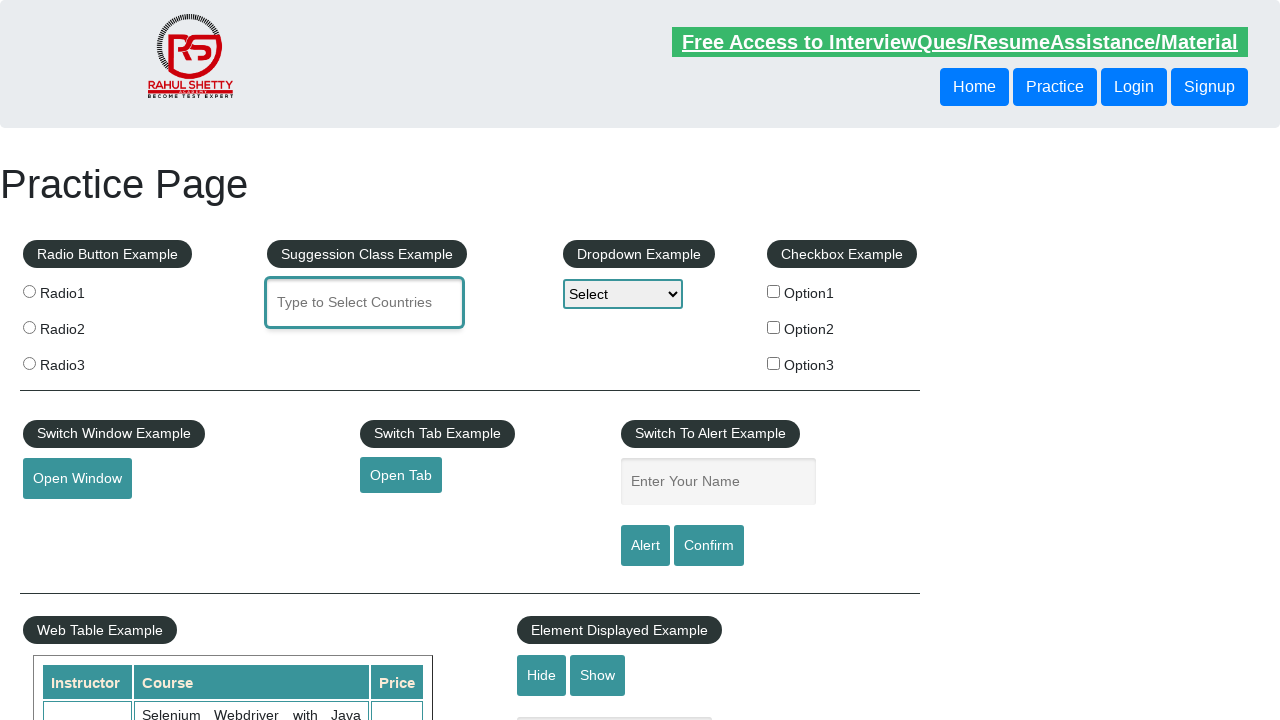

Typed 'Ind' in autocomplete field again for keyboard navigation test on #autocomplete
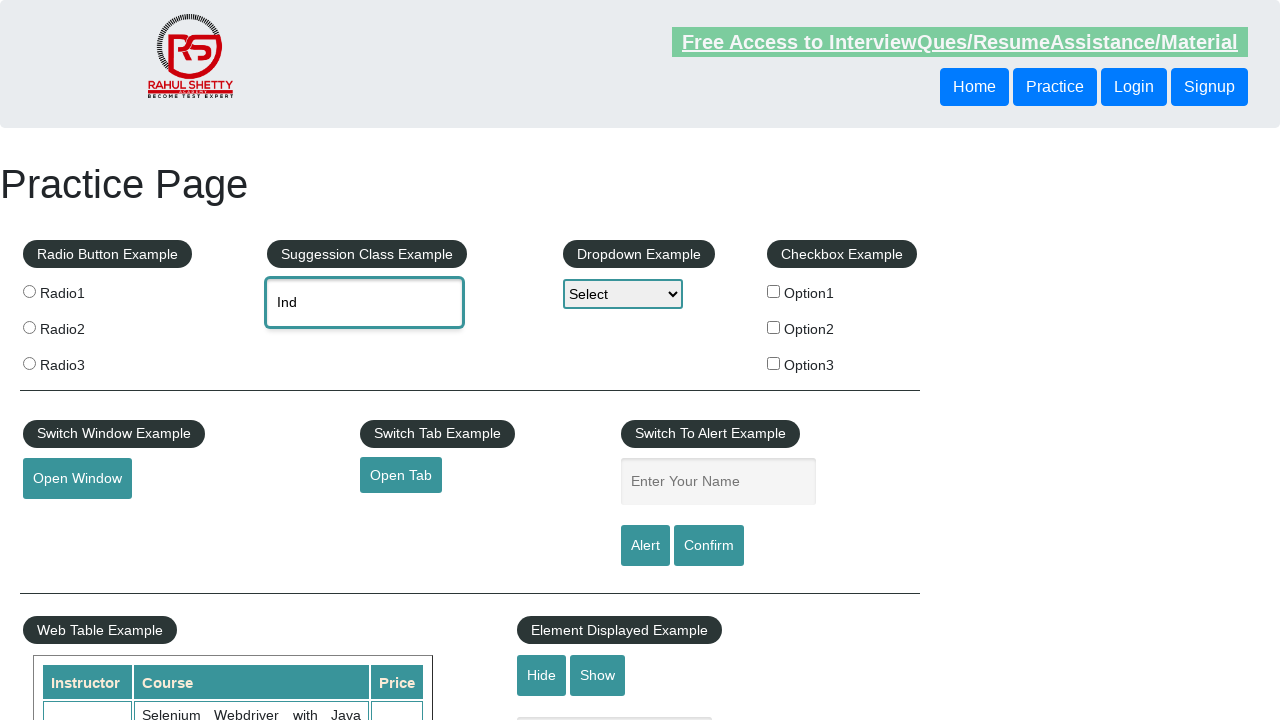

Pressed ArrowDown to navigate dropdown on #autocomplete
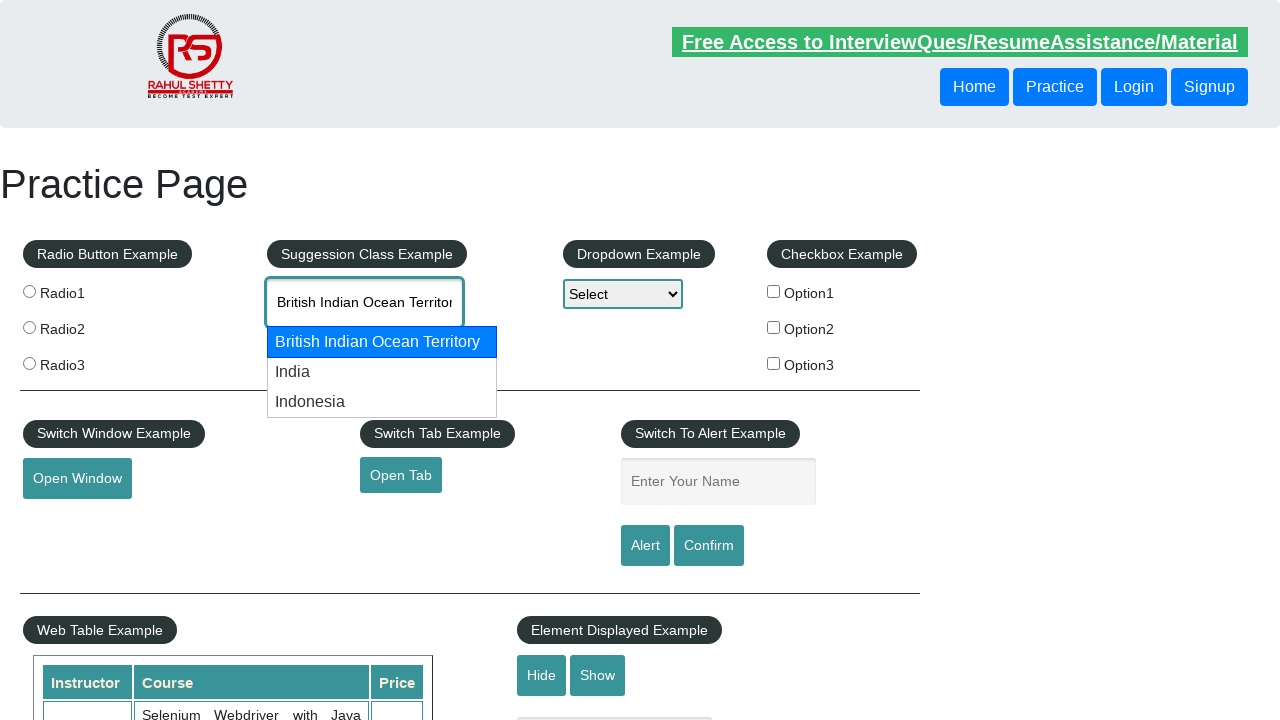

Pressed ArrowDown again to navigate to next suggestion on #autocomplete
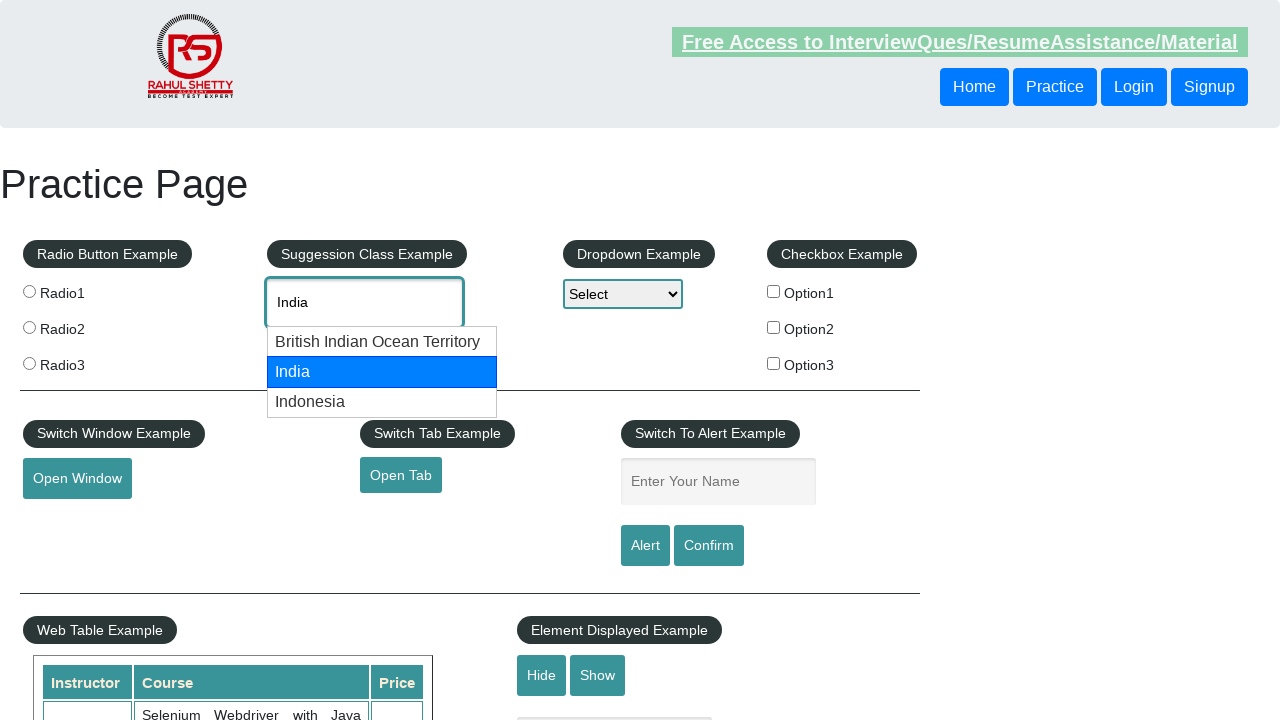

Pressed Enter to select highlighted suggestion on #autocomplete
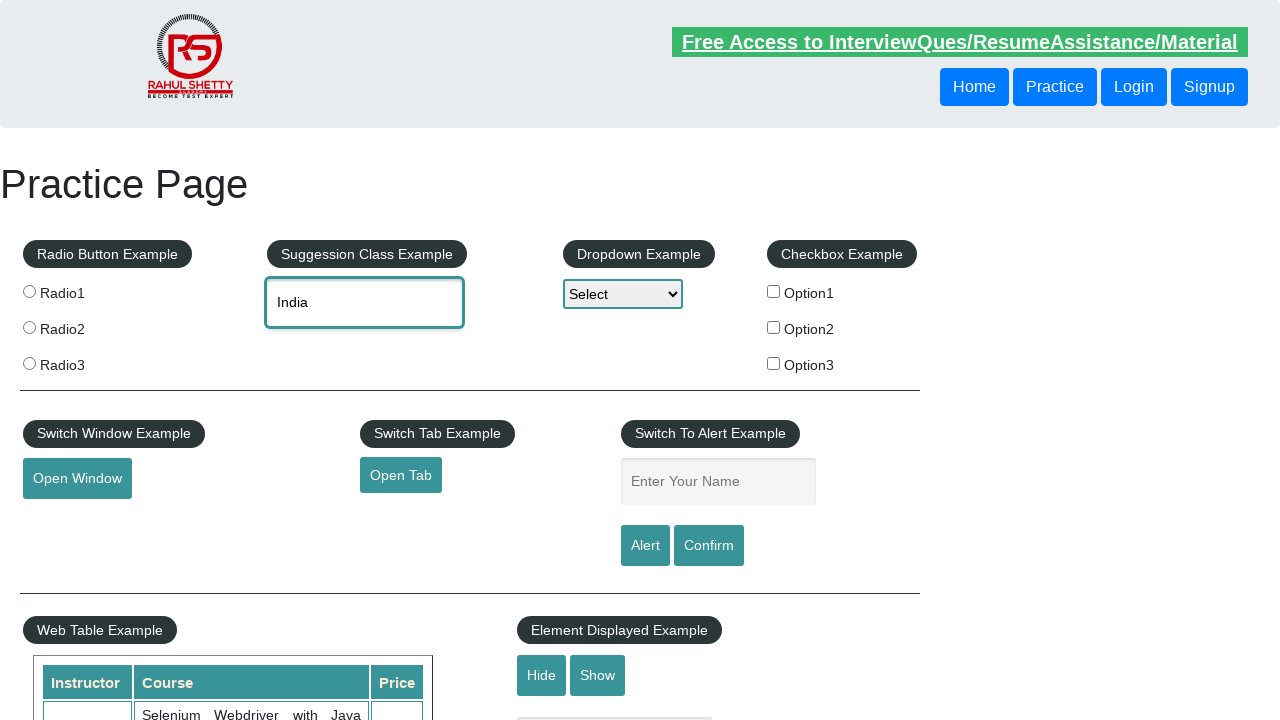

Retrieved selected value from autocomplete field: 'None'
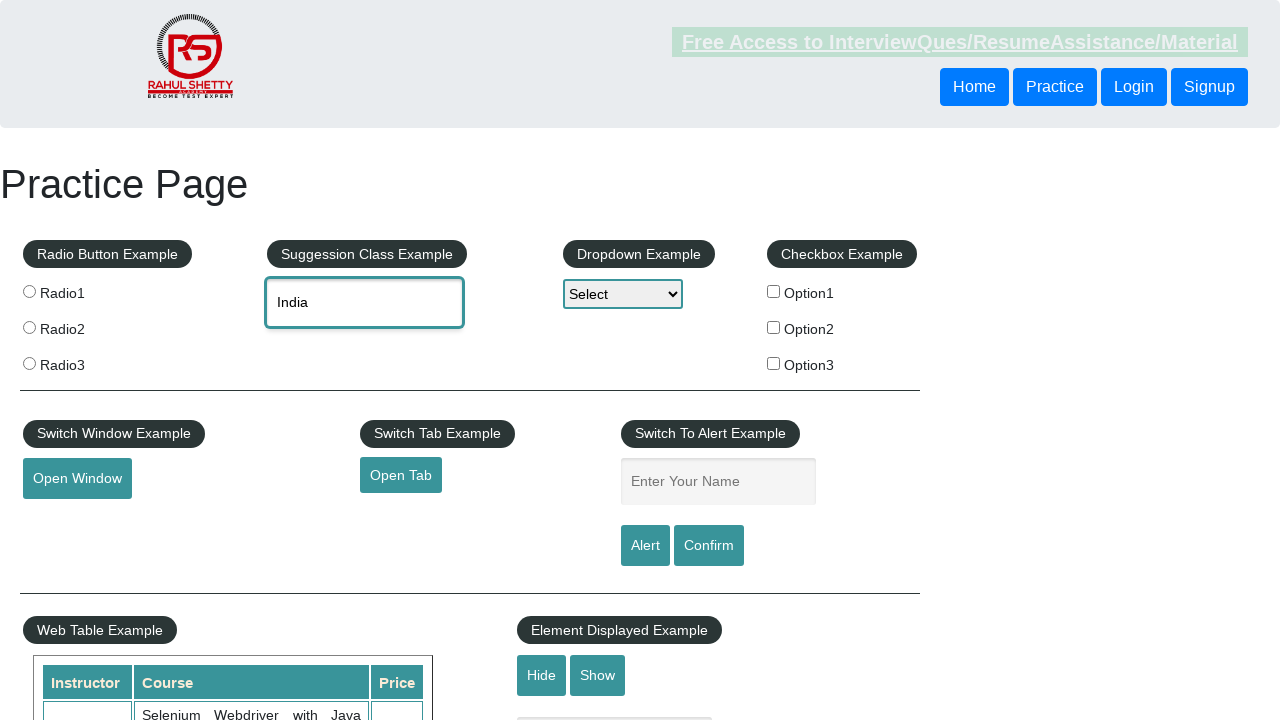

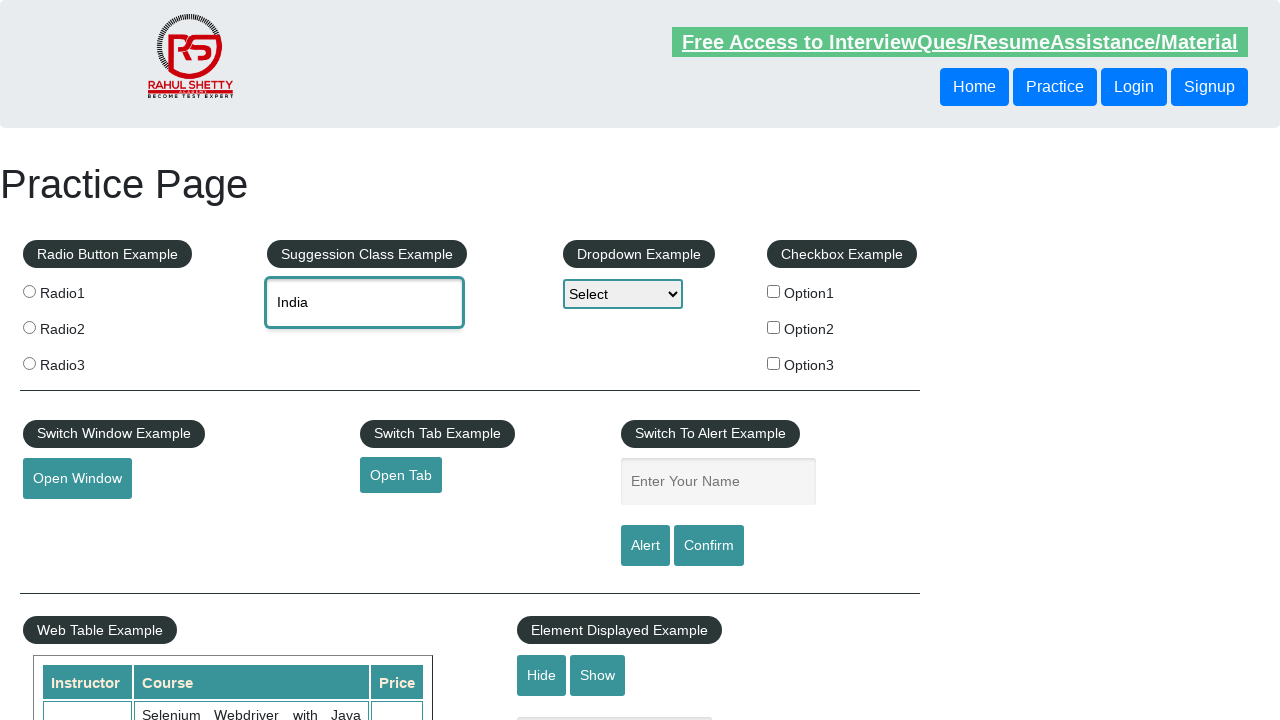